Navigates to a demo page containing iframes and verifies that iframe elements are present on the page

Starting URL: https://demoqa.com/frames

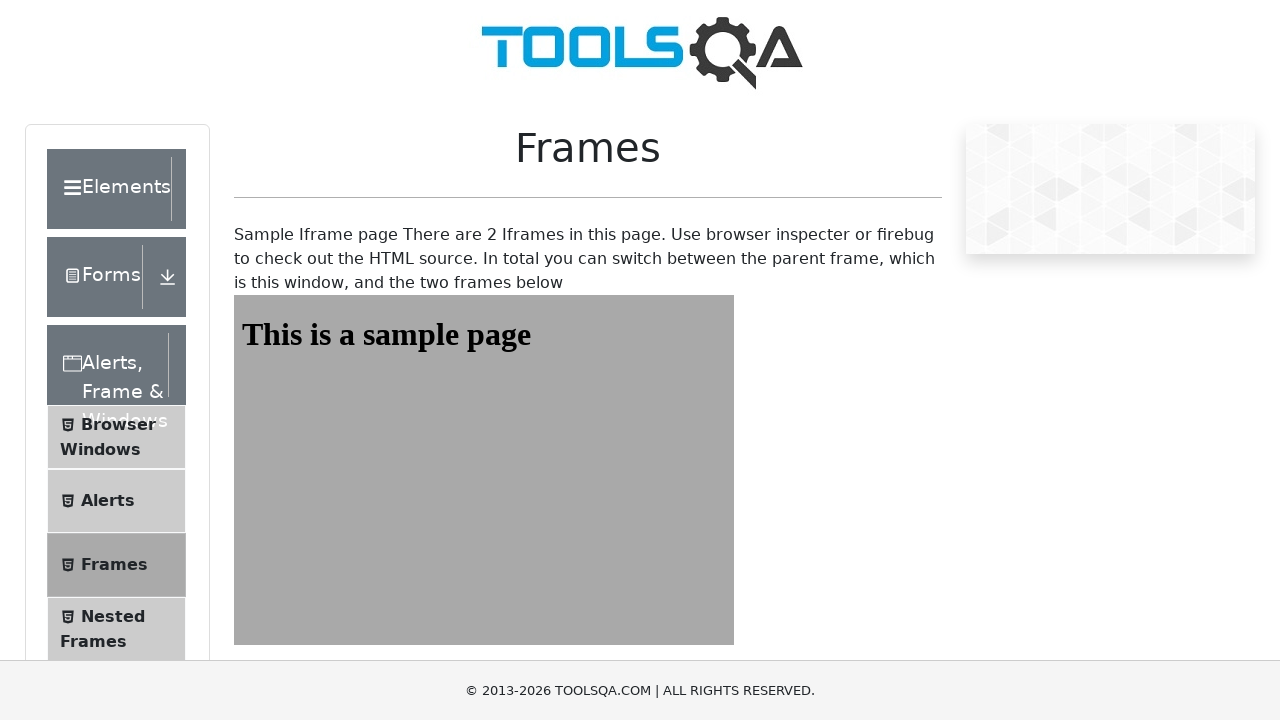

Navigated to https://demoqa.com/frames
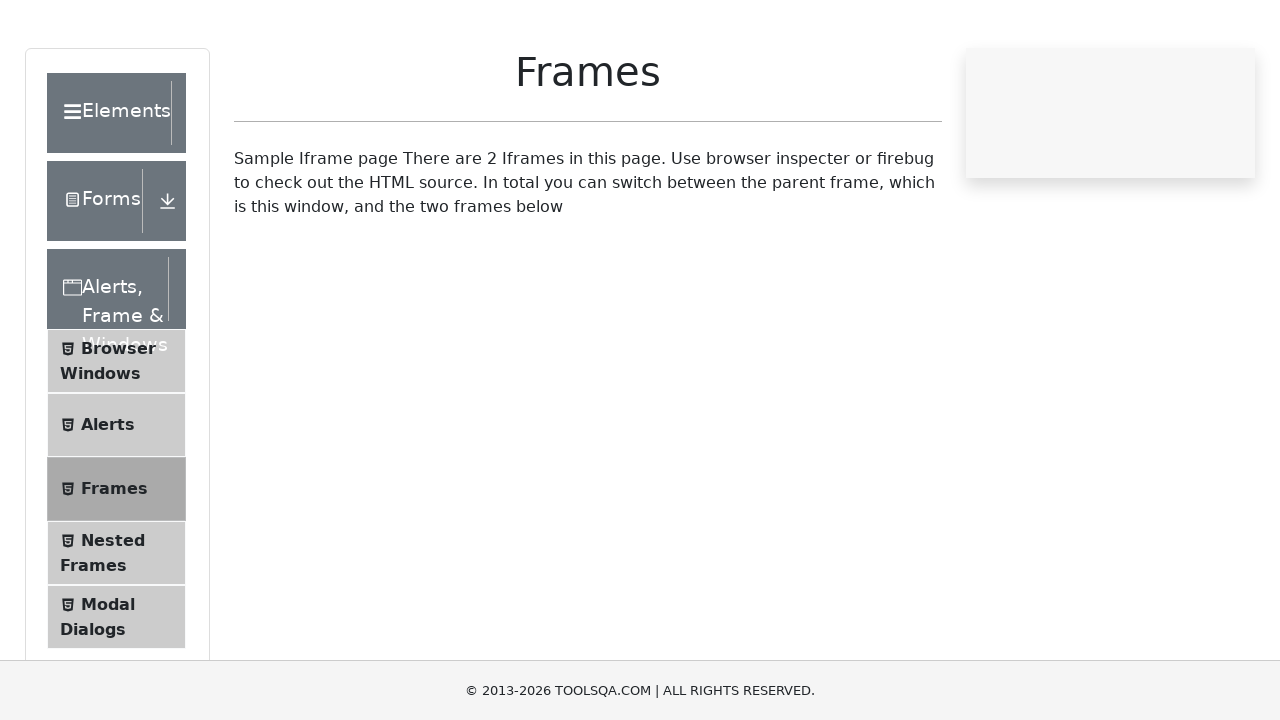

Waited for iframe elements to be present on the page
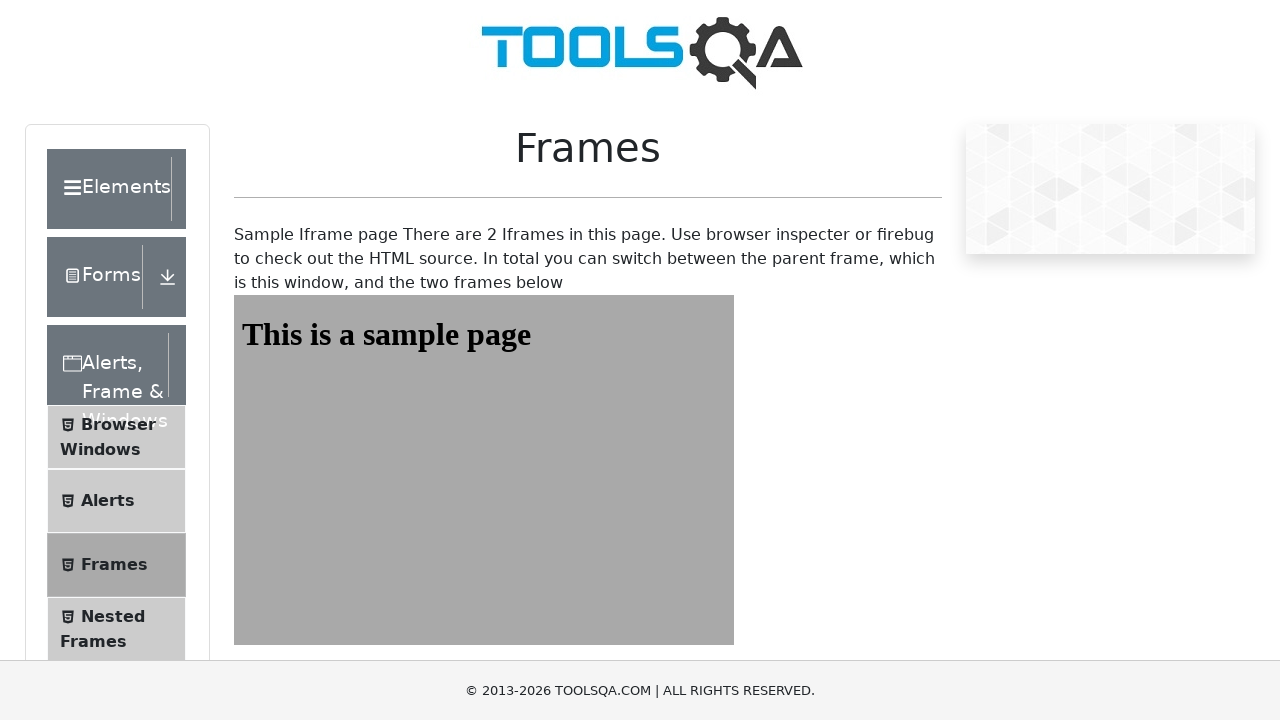

Retrieved all iframe elements from the page
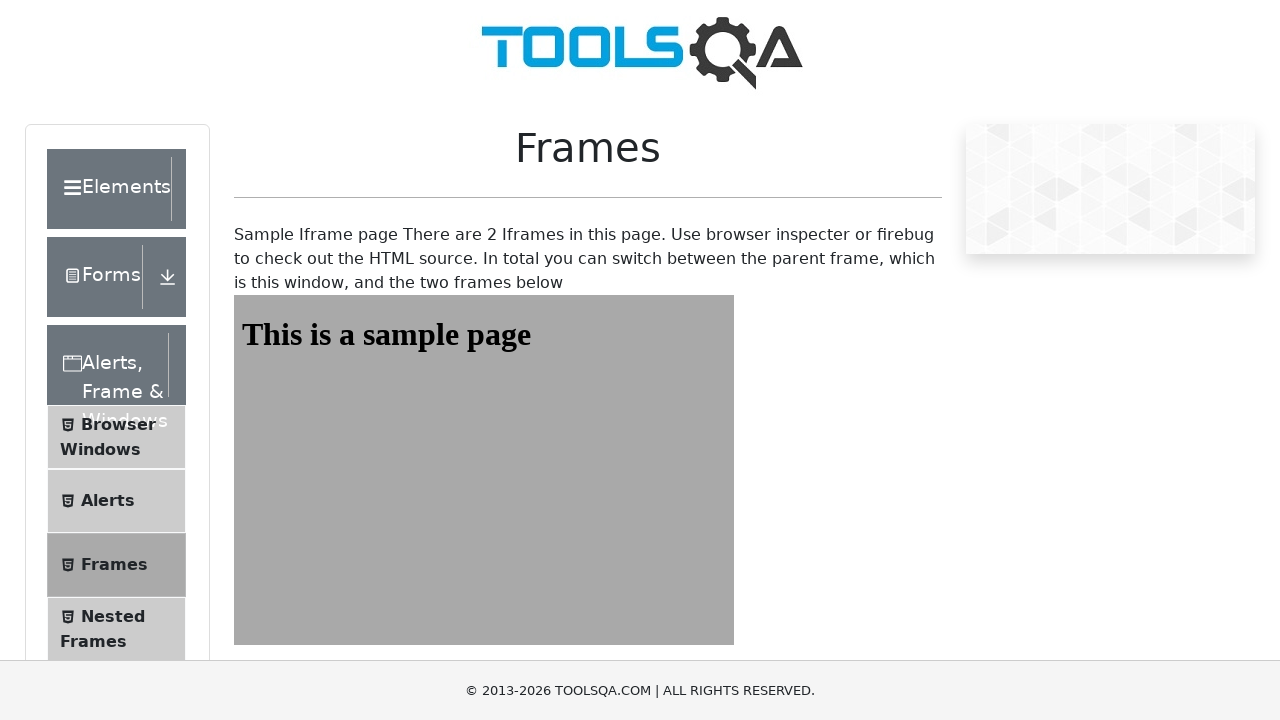

Verified that 4 iframe(s) are present on the page
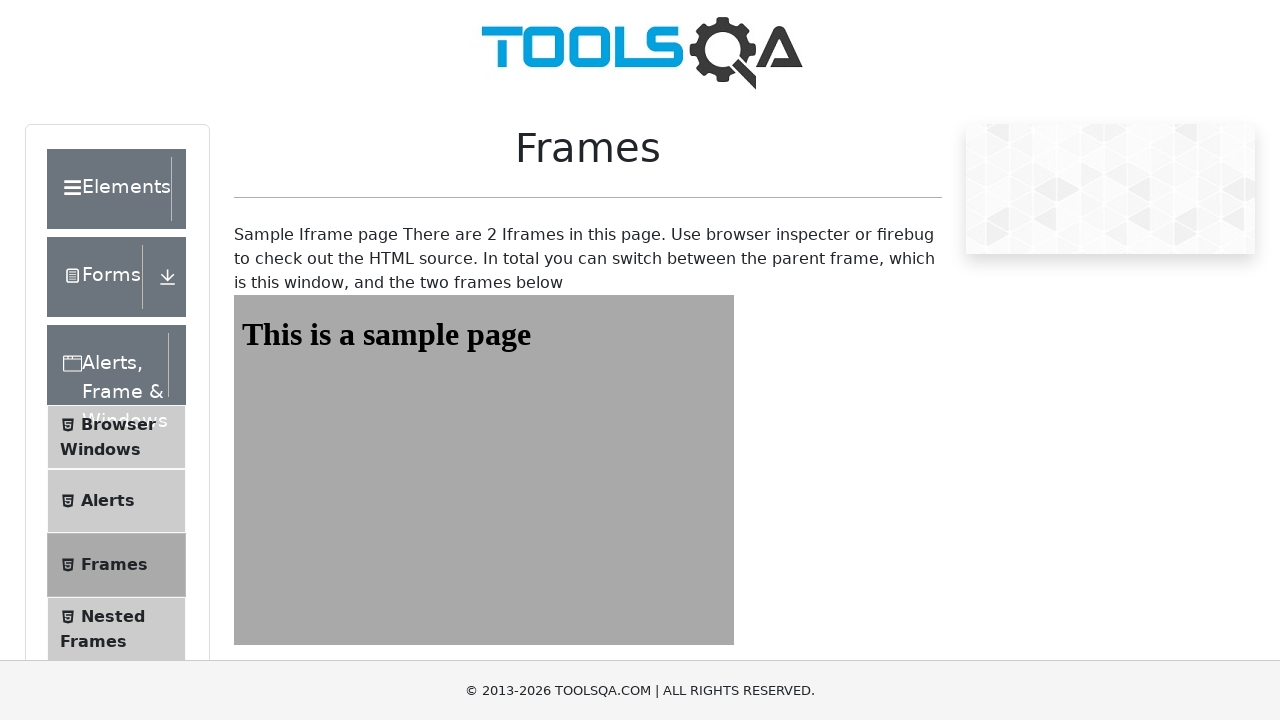

Located the first iframe with id 'frame1'
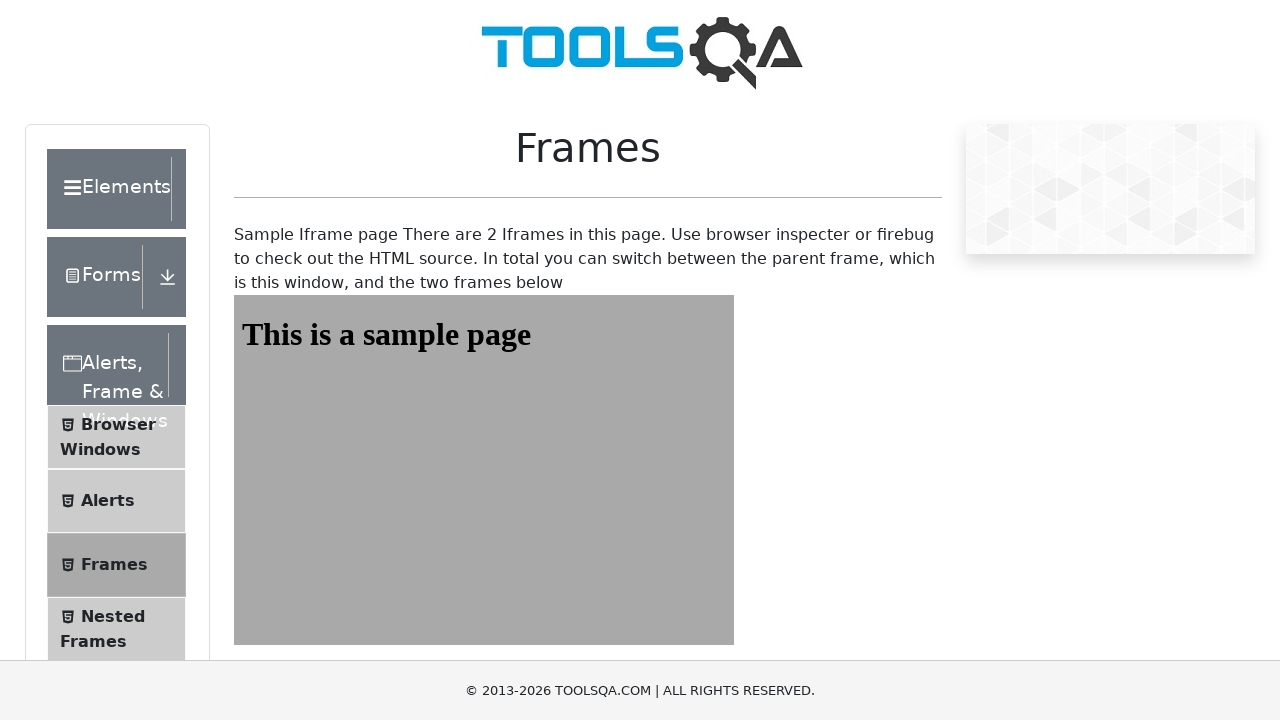

Verified that h1 element is present inside the first iframe
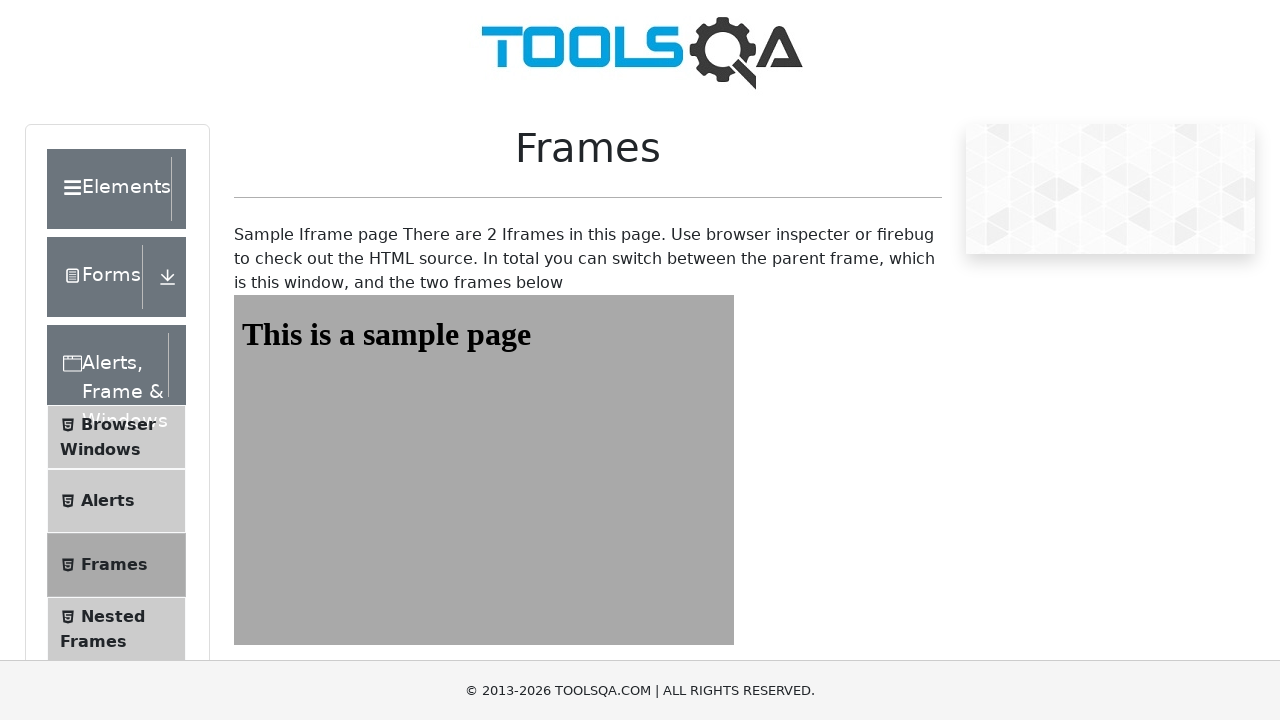

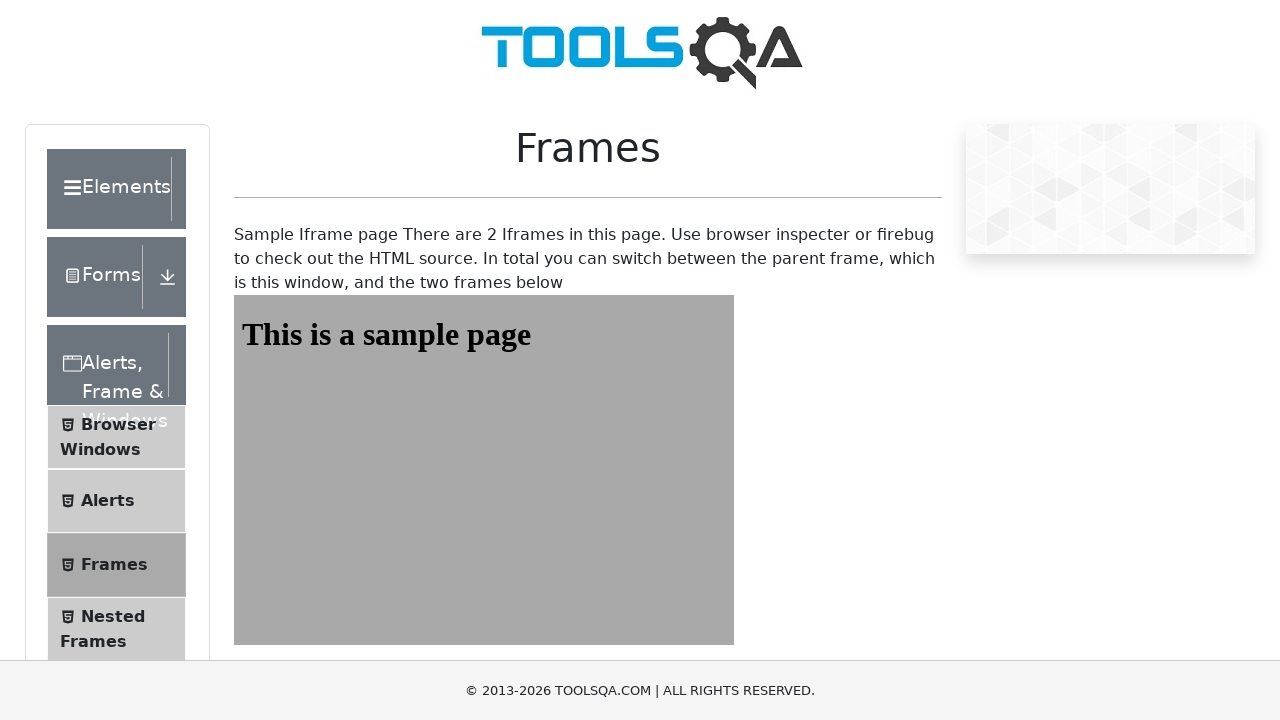